Tests auto-suggestive dropdown functionality by typing partial text and selecting a specific option from the suggestions

Starting URL: http://rahulshettyacademy.com/dropdownsPractise/

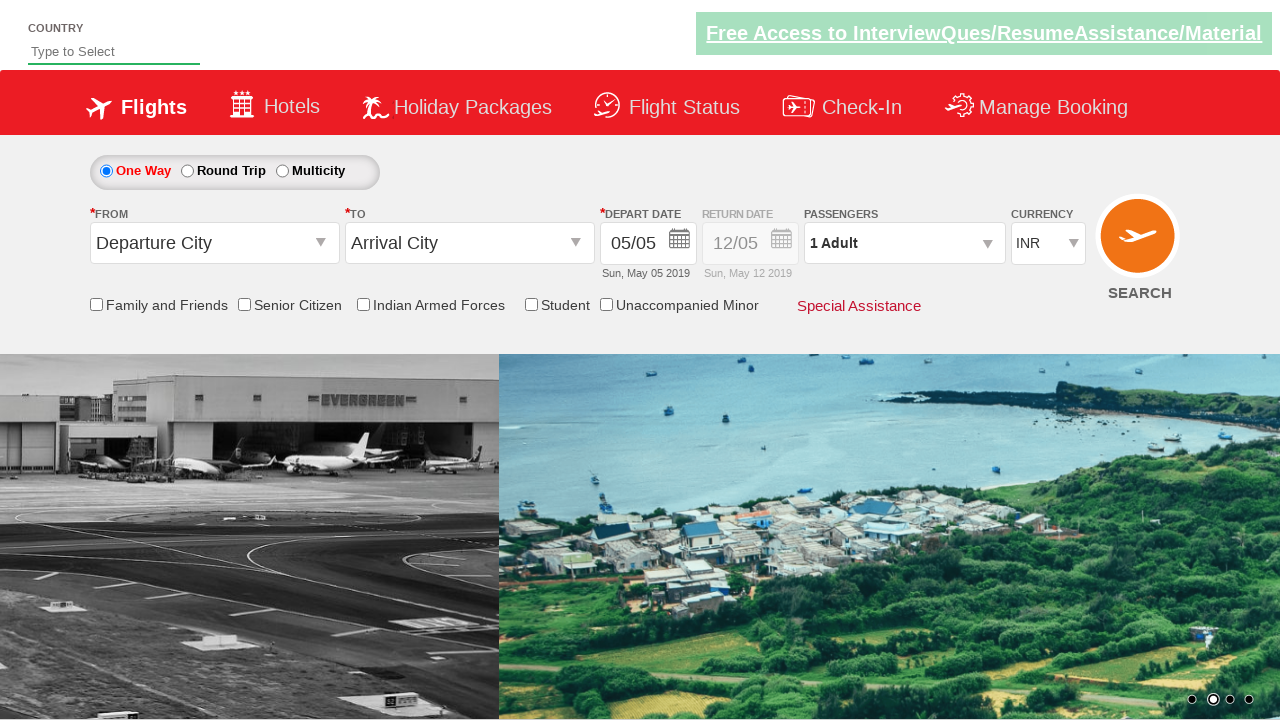

Typed 'ind' in auto-suggest field on #autosuggest
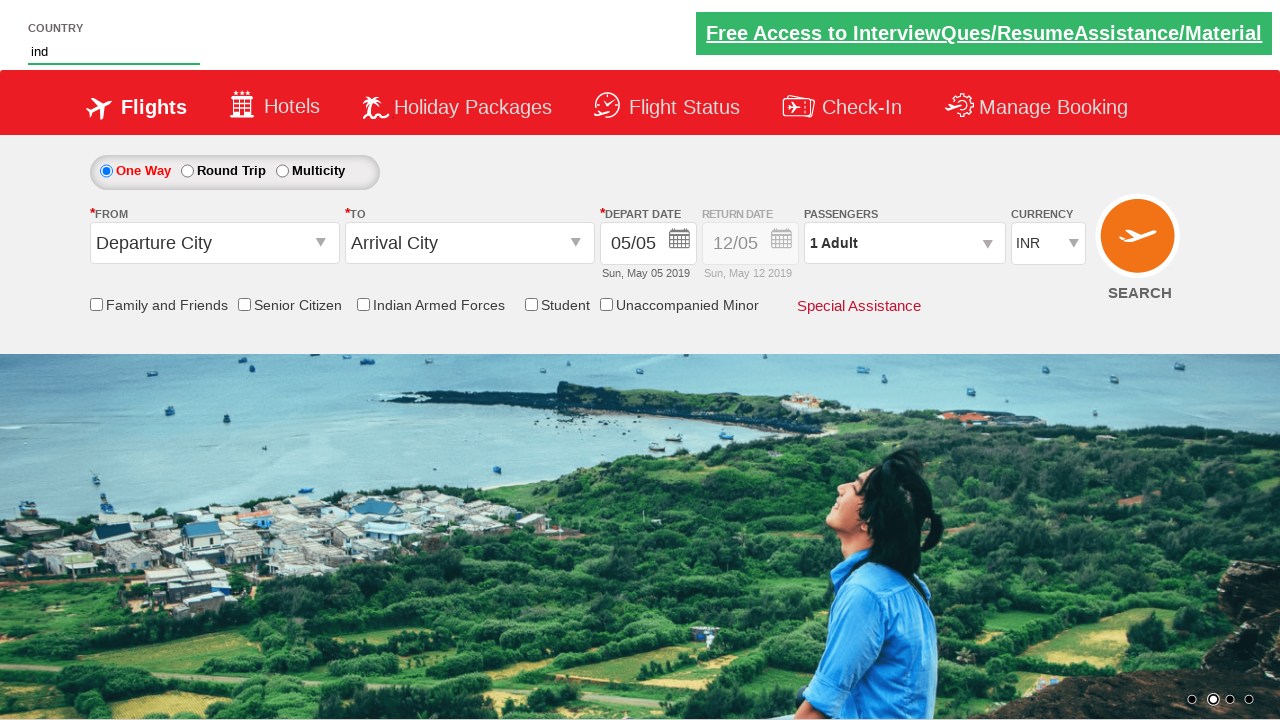

Auto-suggestion dropdown appeared with options
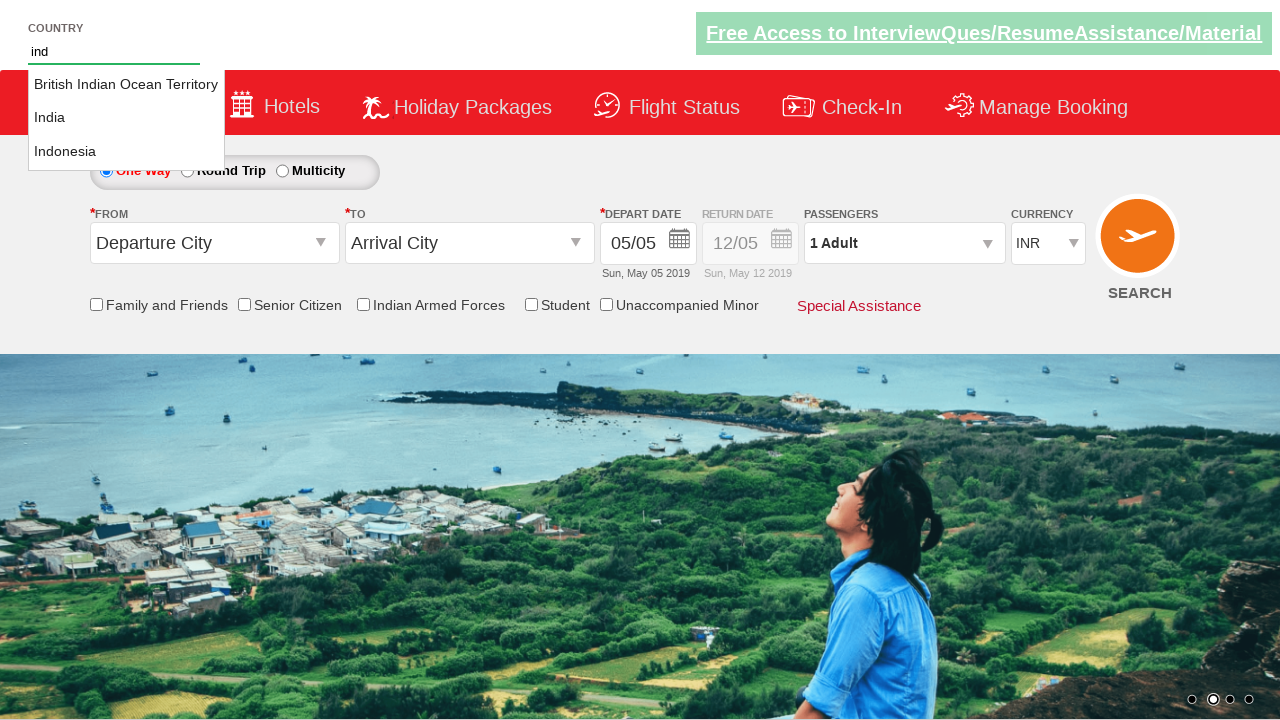

Selected 'India' from auto-suggestion dropdown at (126, 118) on li.ui-menu-item a >> nth=1
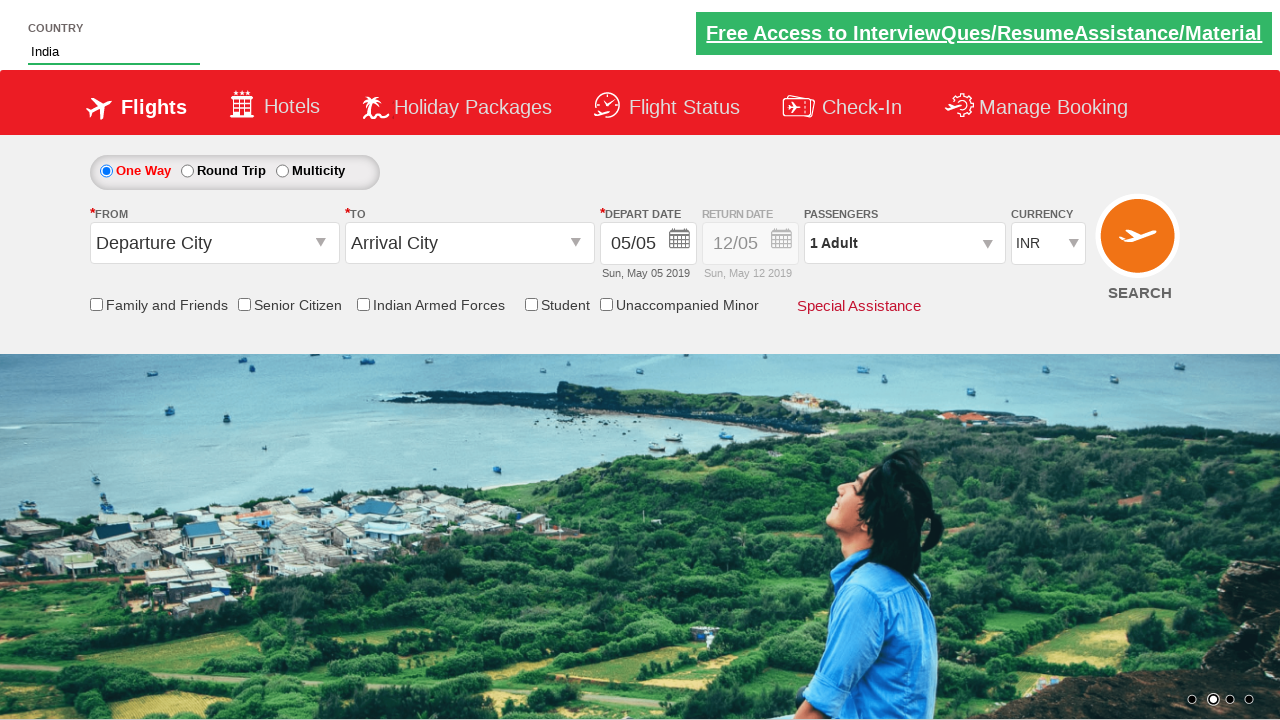

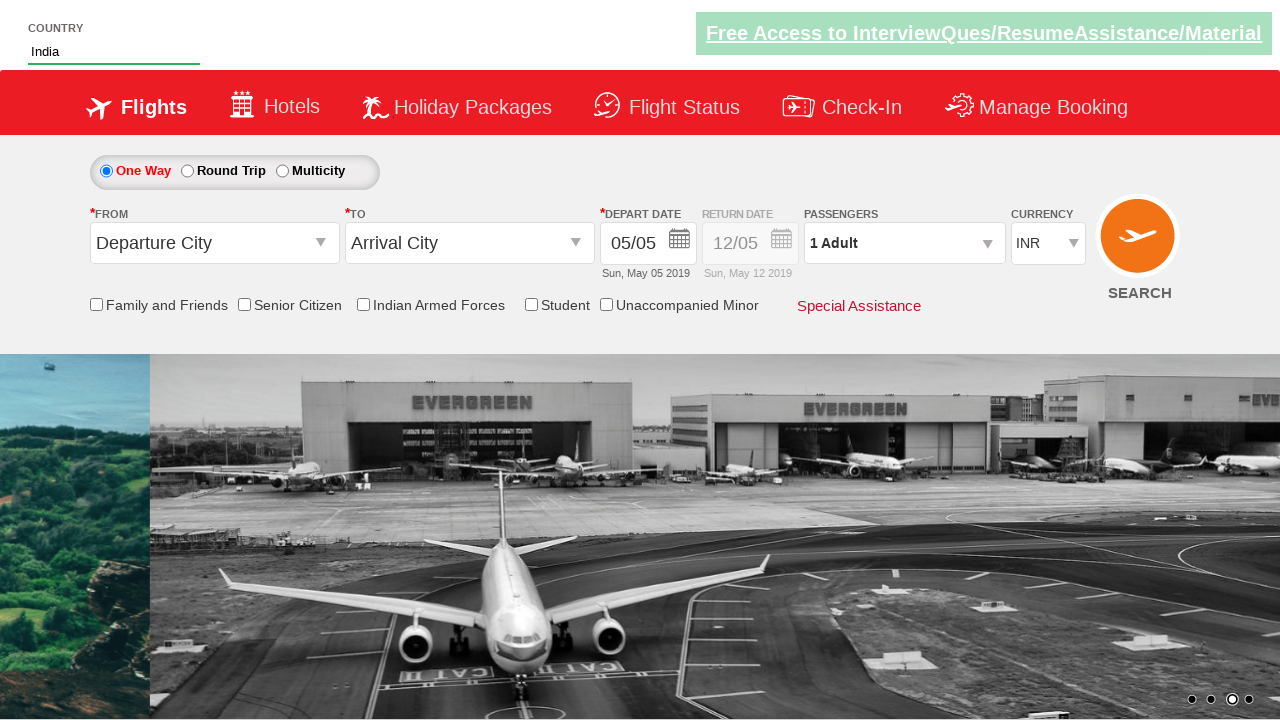